Tests mouse actions (double-click, right-click, and normal click) on buttons and verifies that confirmation messages appear after each action is performed.

Starting URL: https://demoqa.com/buttons

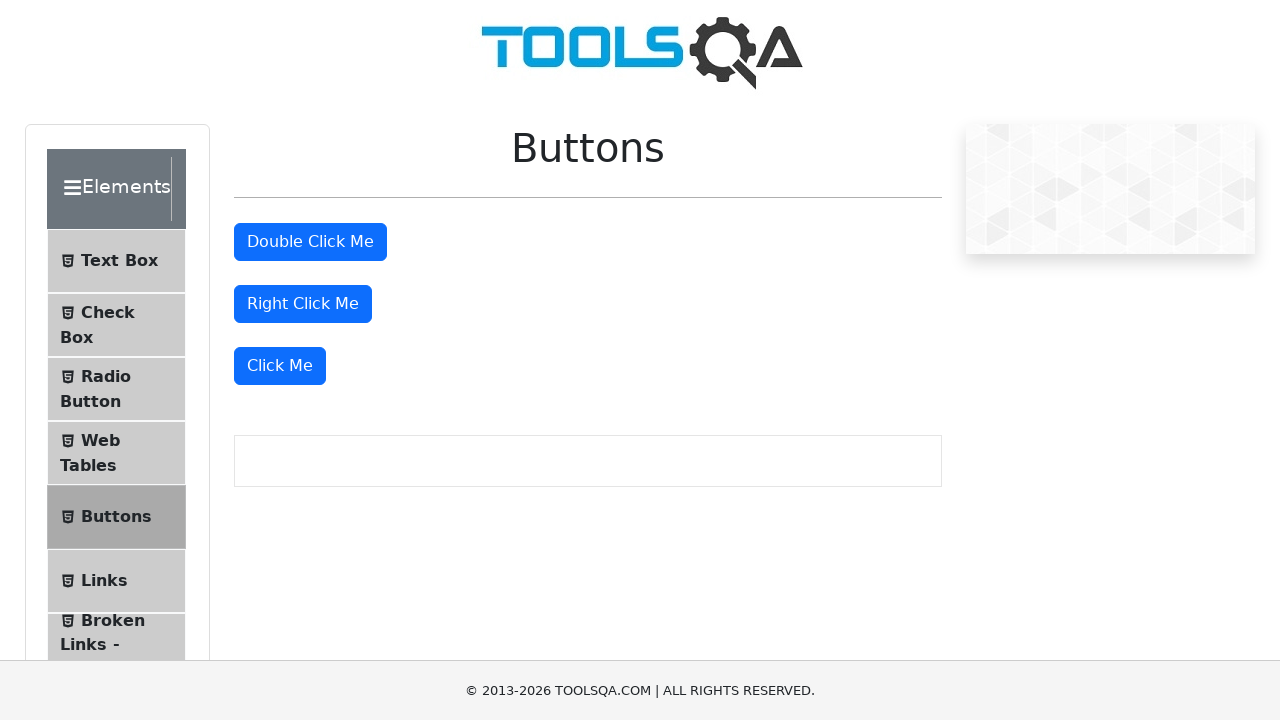

Double-clicked the double-click button at (310, 242) on #doubleClickBtn
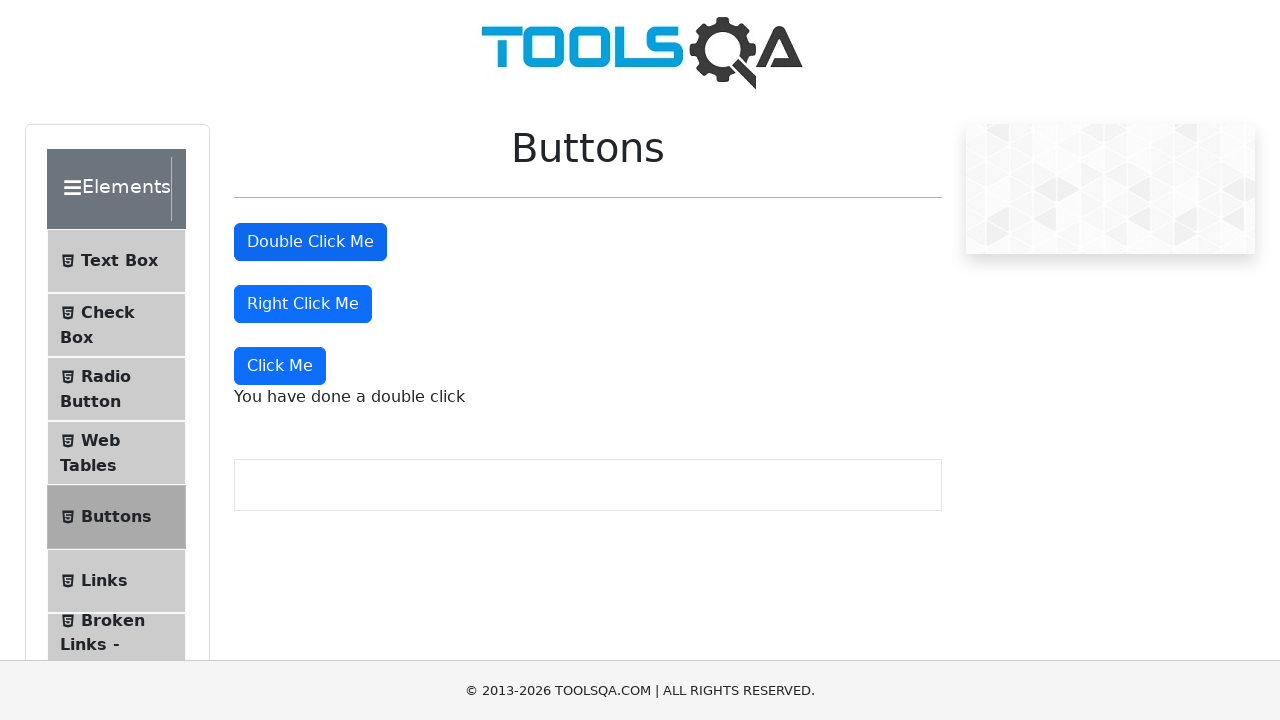

Right-clicked the right-click button at (303, 304) on #rightClickBtn
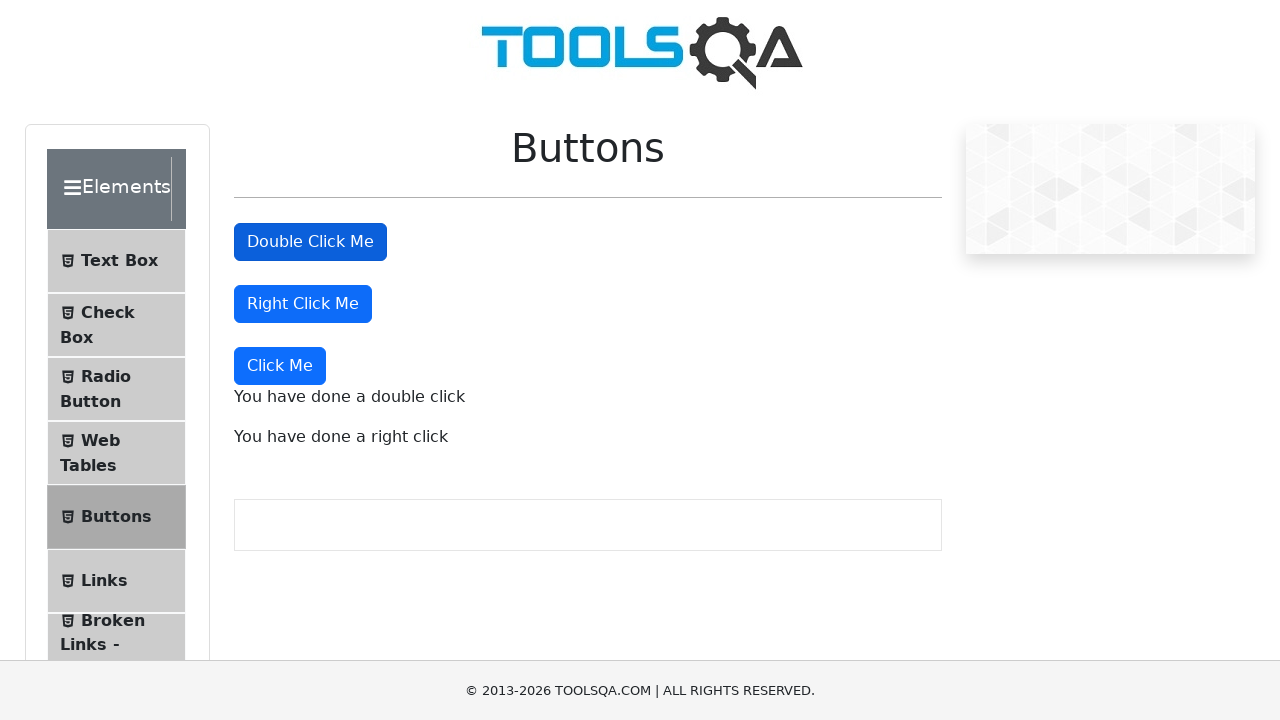

Clicked the 'Click Me' button at (280, 366) on xpath=//button[text()='Click Me']
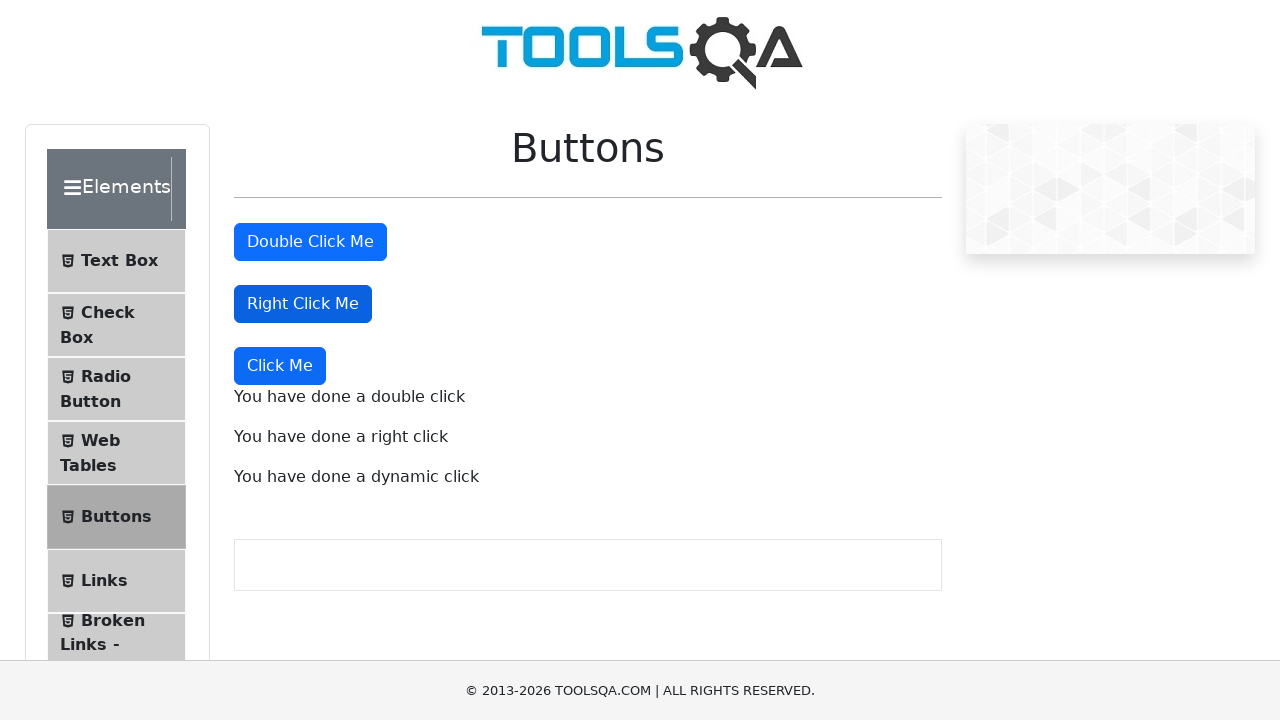

Double-click confirmation message appeared
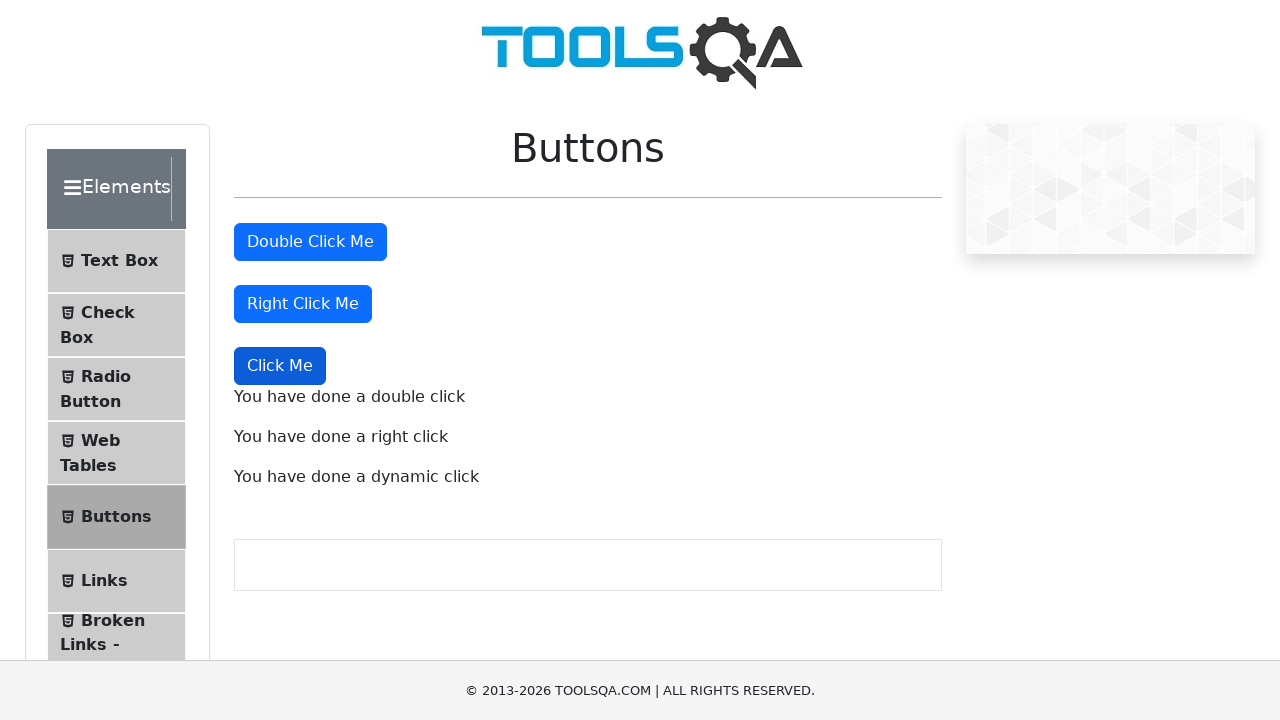

Right-click confirmation message appeared
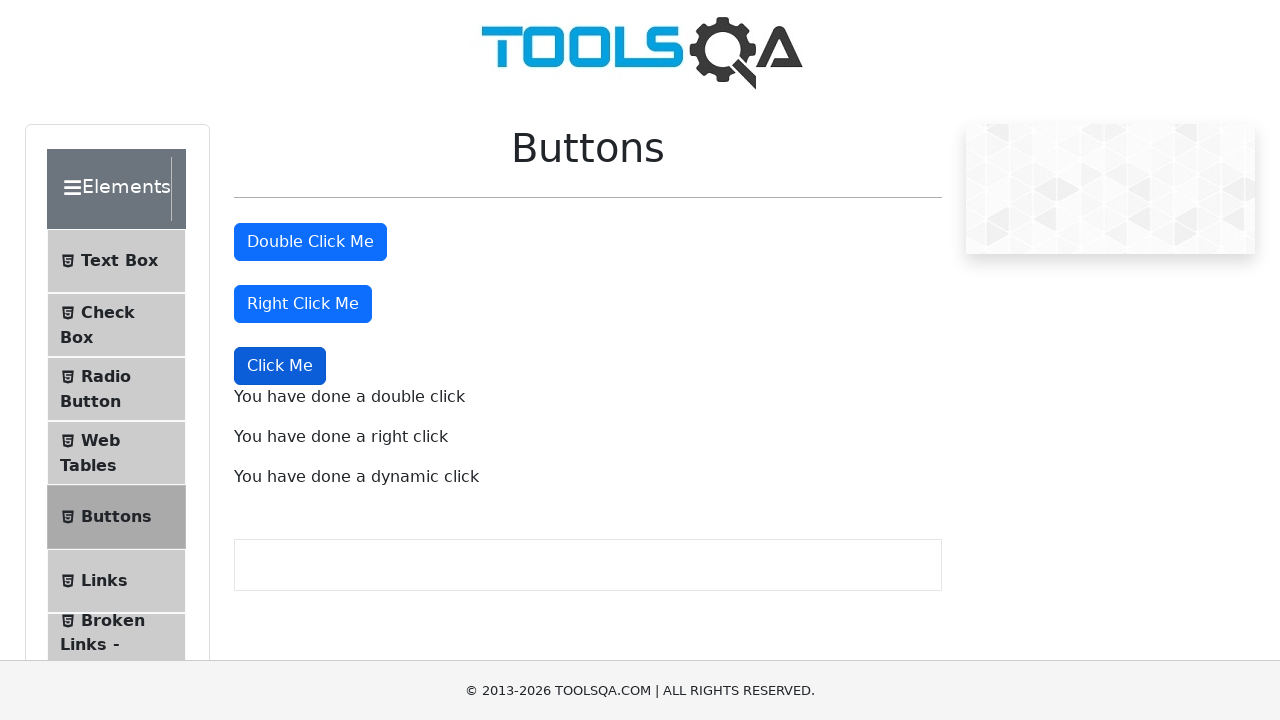

Normal click confirmation message appeared
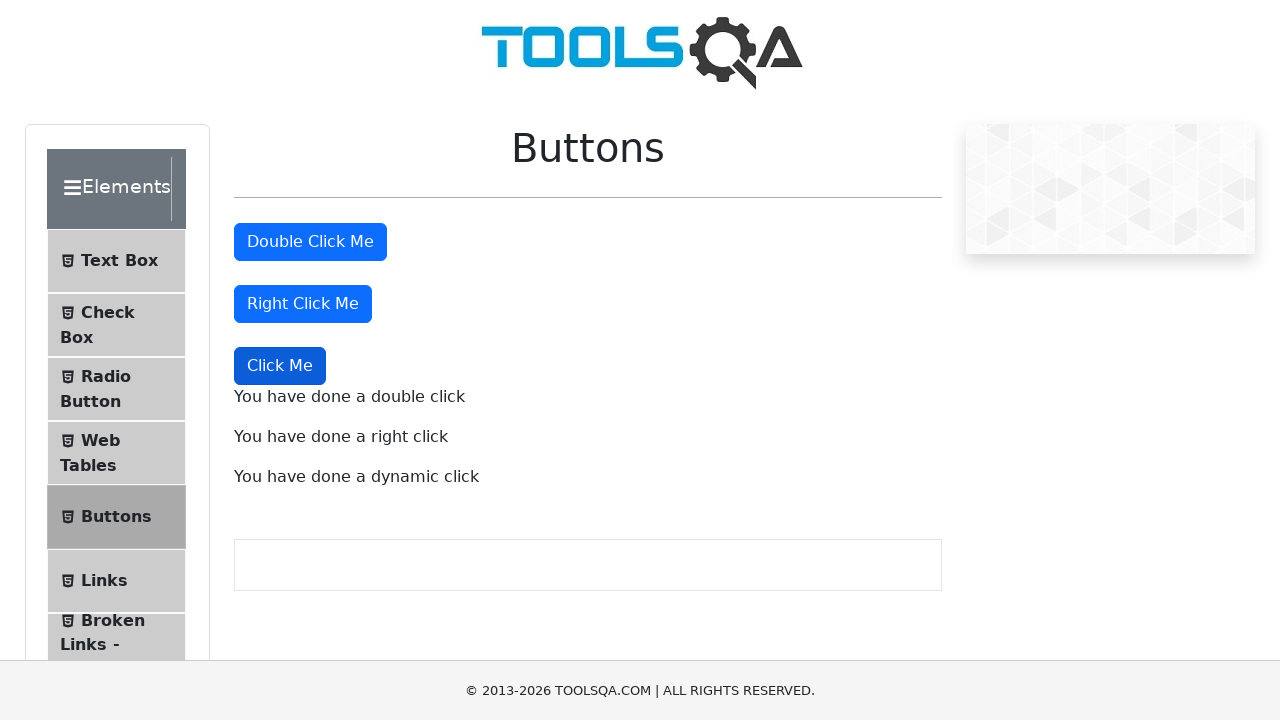

Verified double-click confirmation message is visible
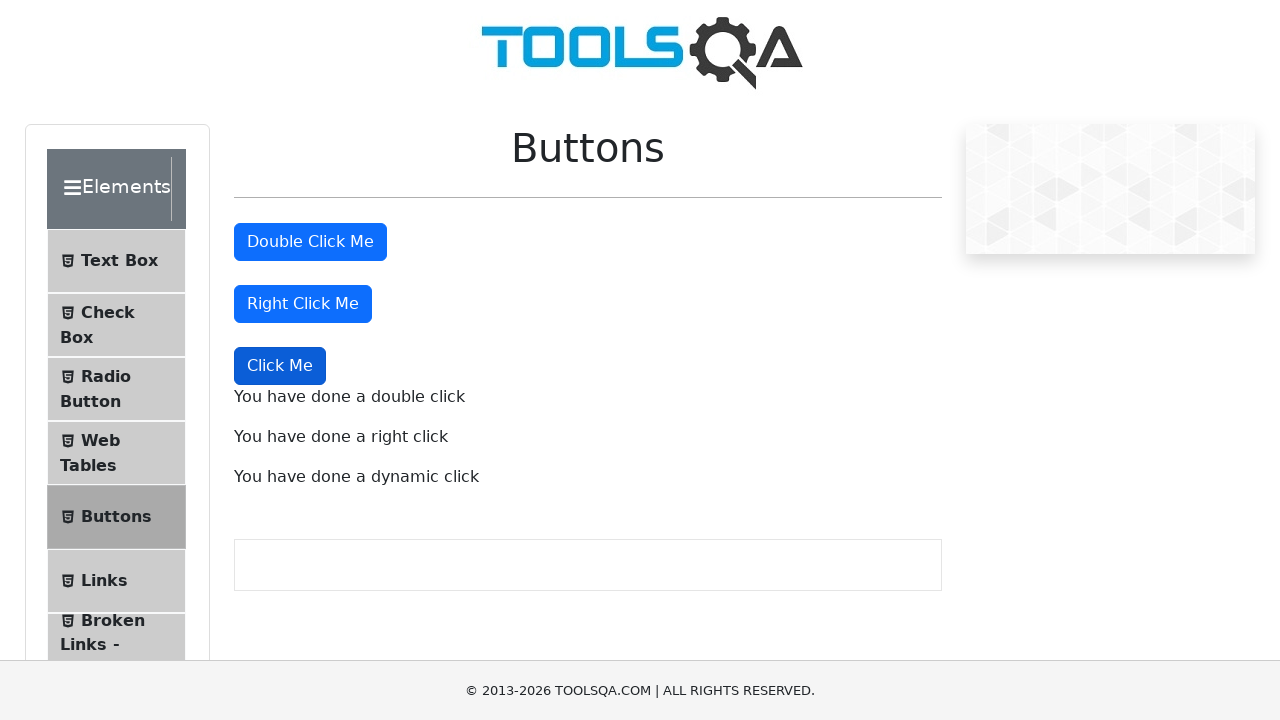

Verified right-click confirmation message is visible
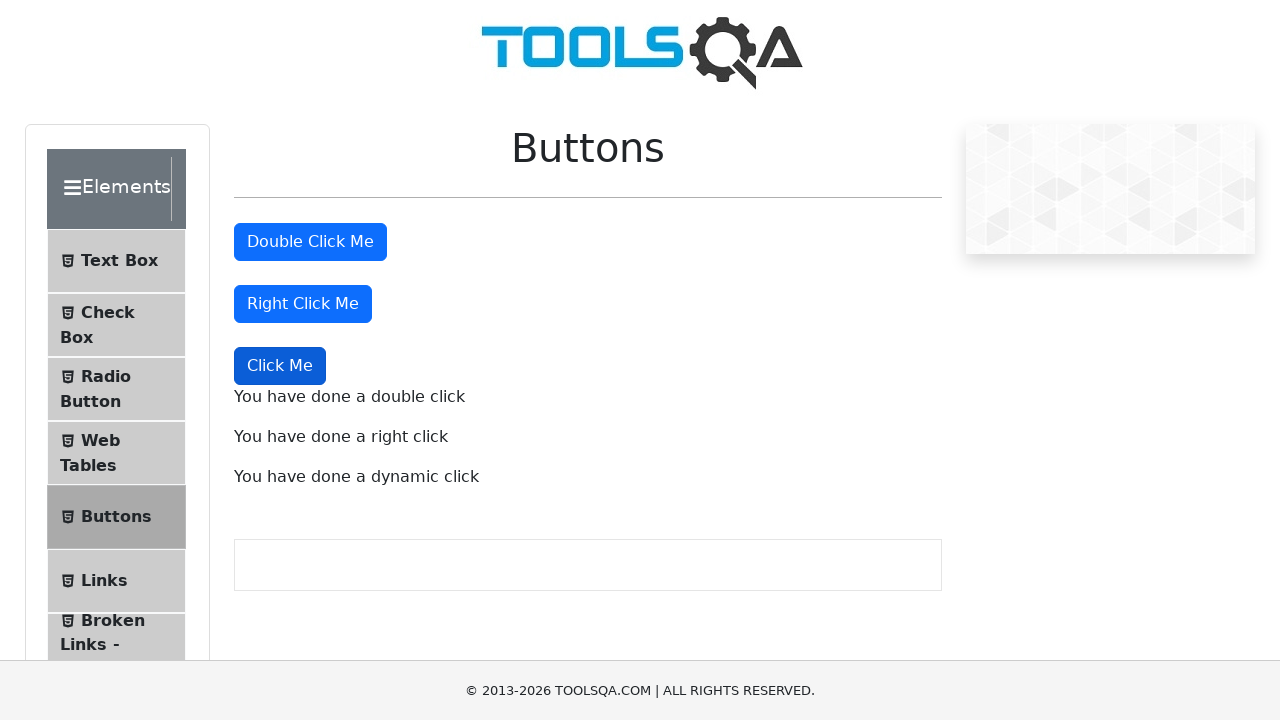

Verified normal click confirmation message is visible
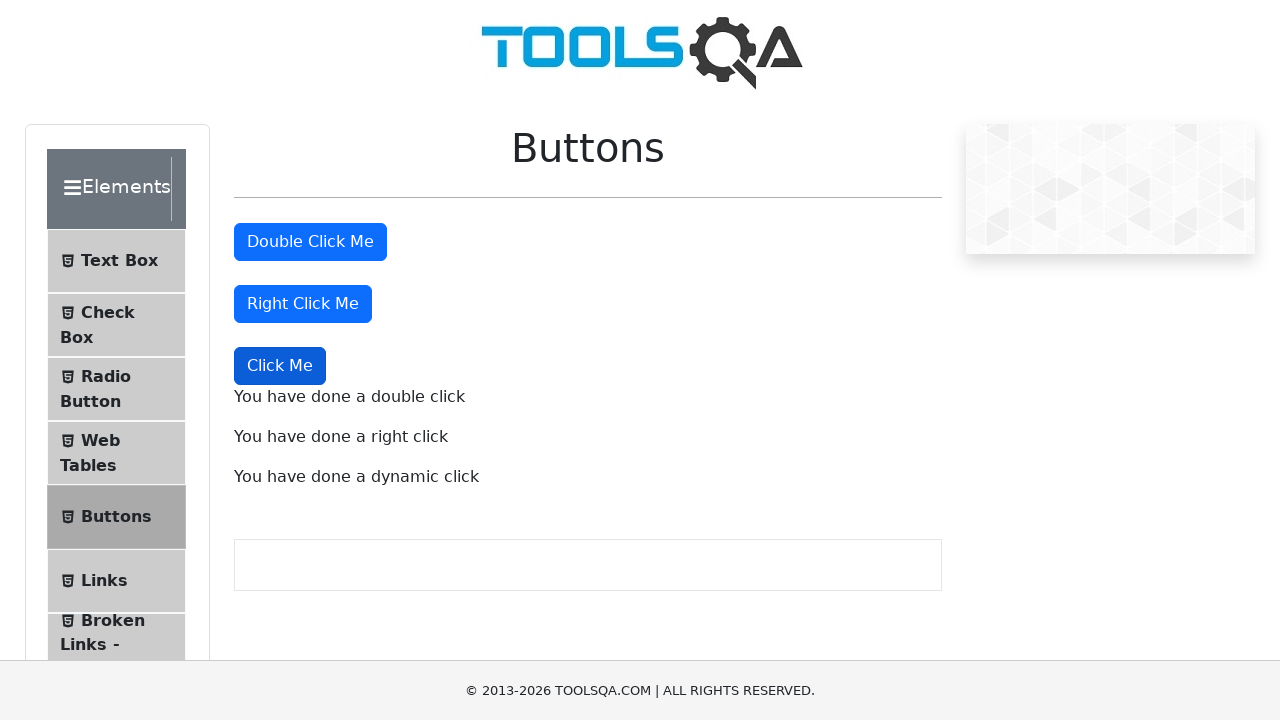

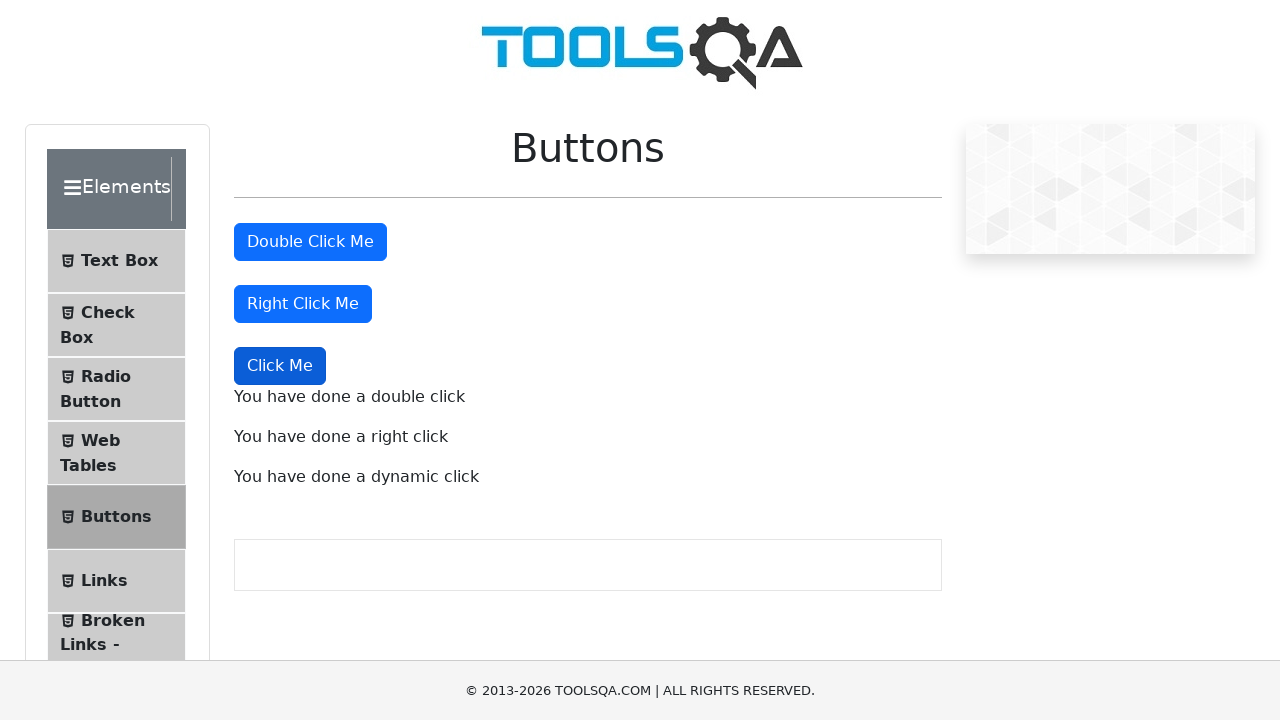